Navigates to the Selenium documentation page and scrolls to the bottom of the page

Starting URL: https://www.selenium.dev/documentation/

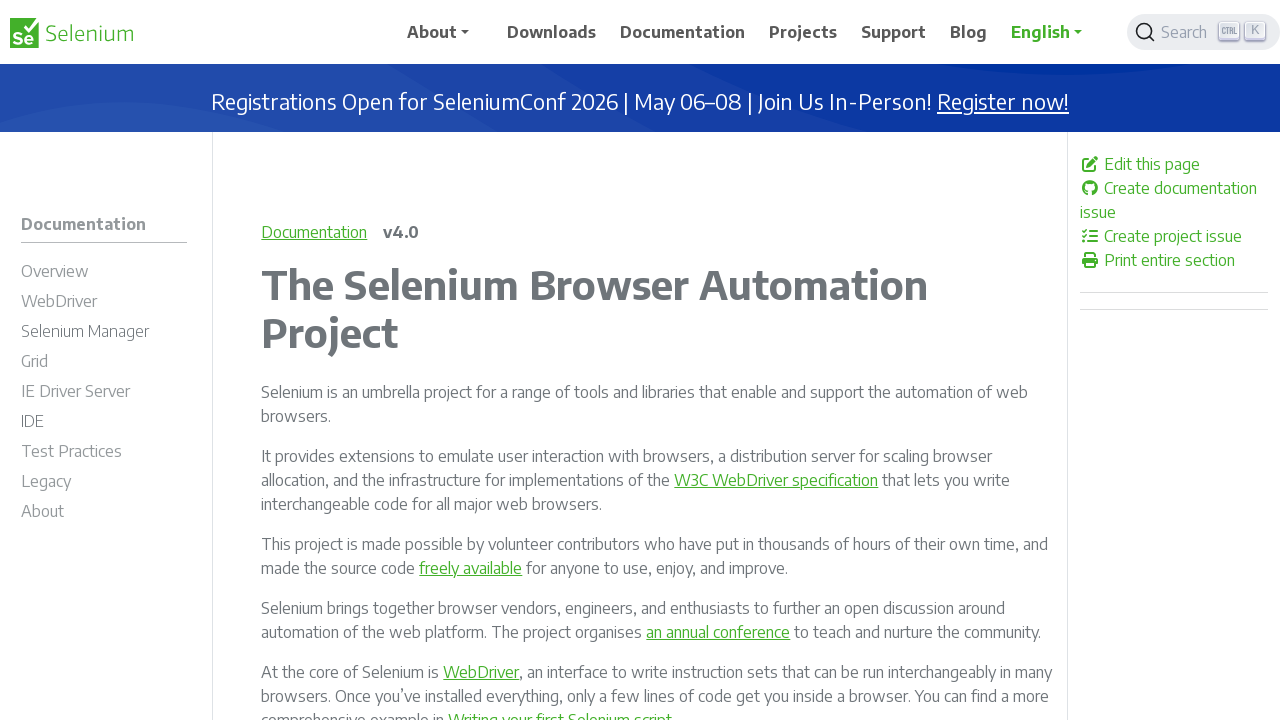

Scrolled page to bottom (2500px)
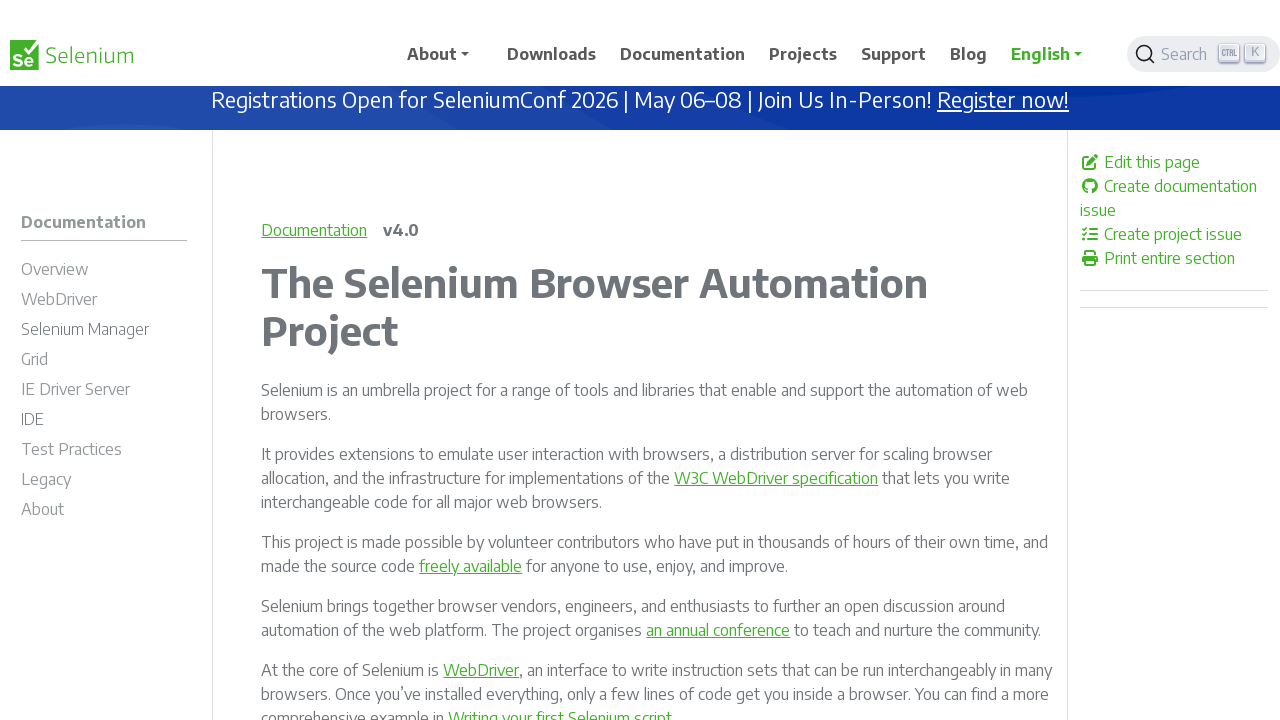

Waited 500ms for scroll to complete
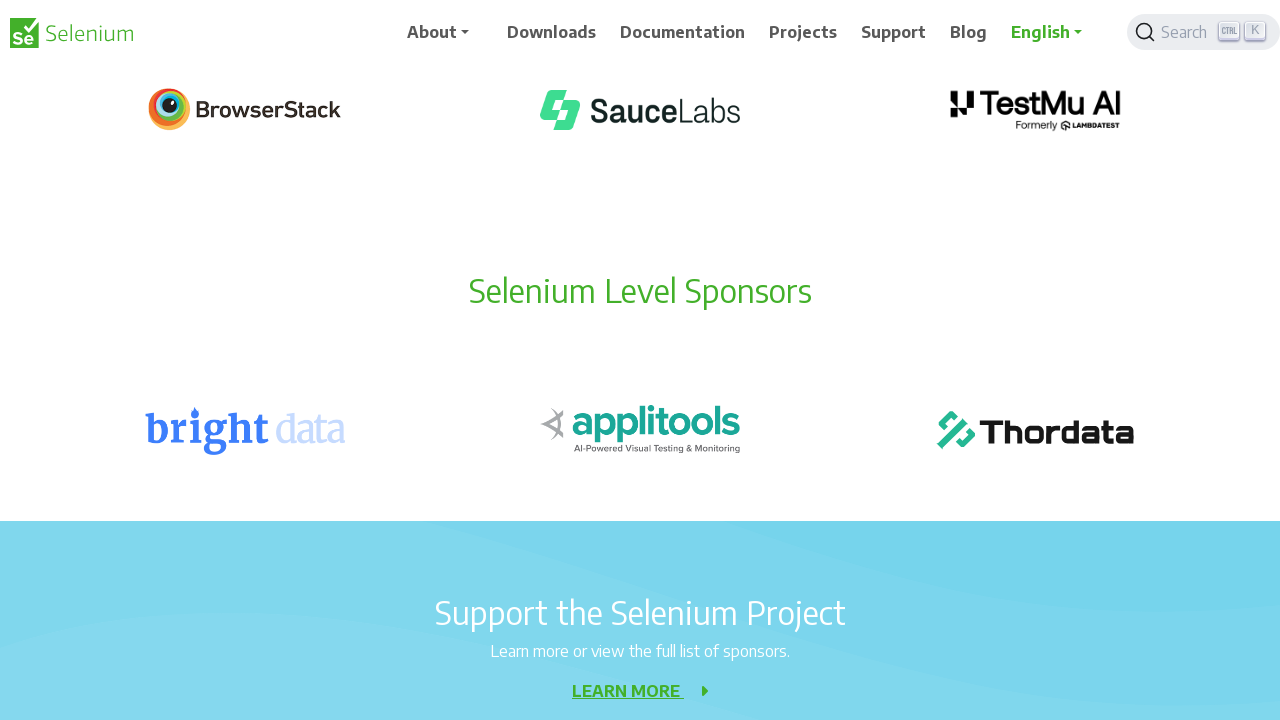

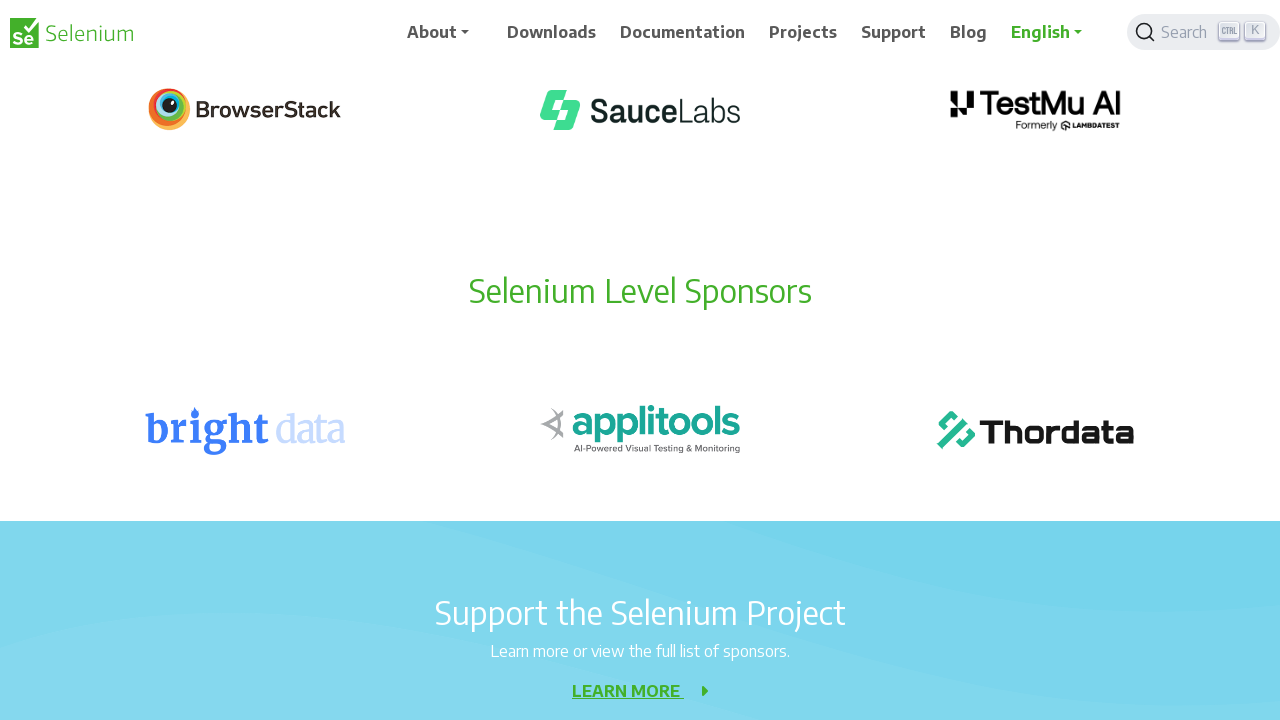